Tests drag and drop functionality by dragging an element with id 'mongo' to a drop area

Starting URL: https://demo.automationtesting.in/Static.html

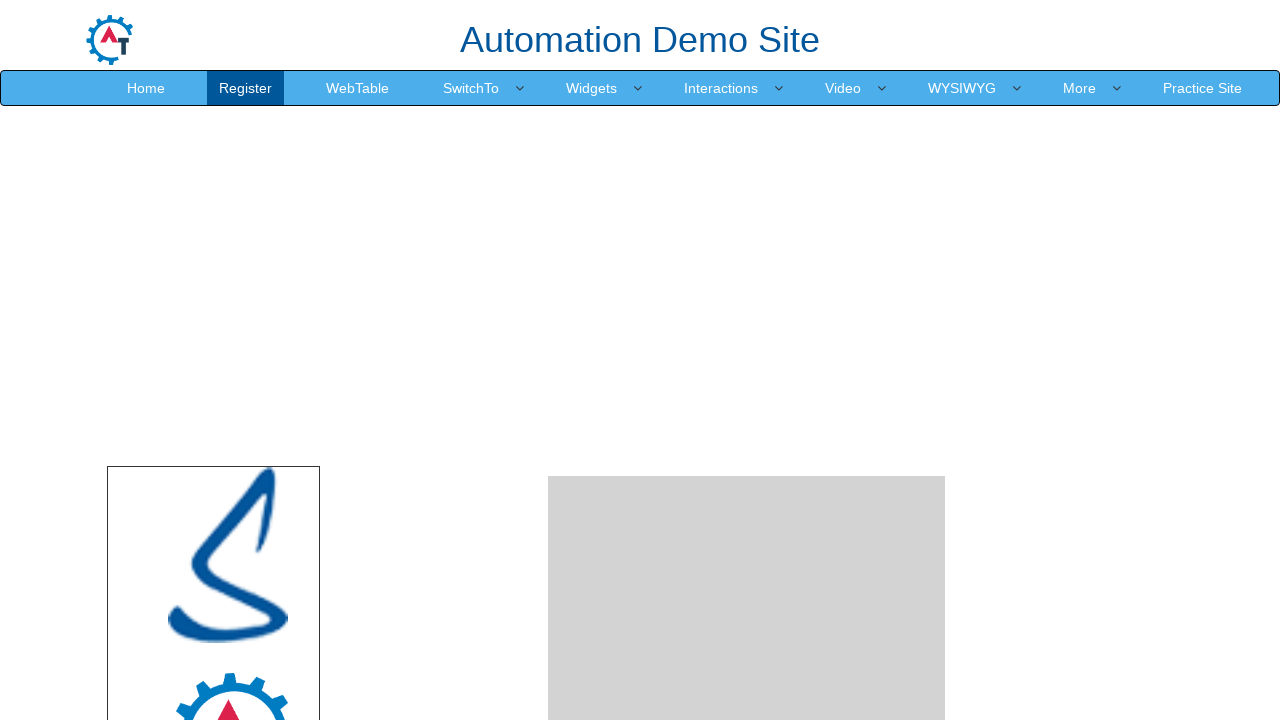

Navigated to Static.html test page
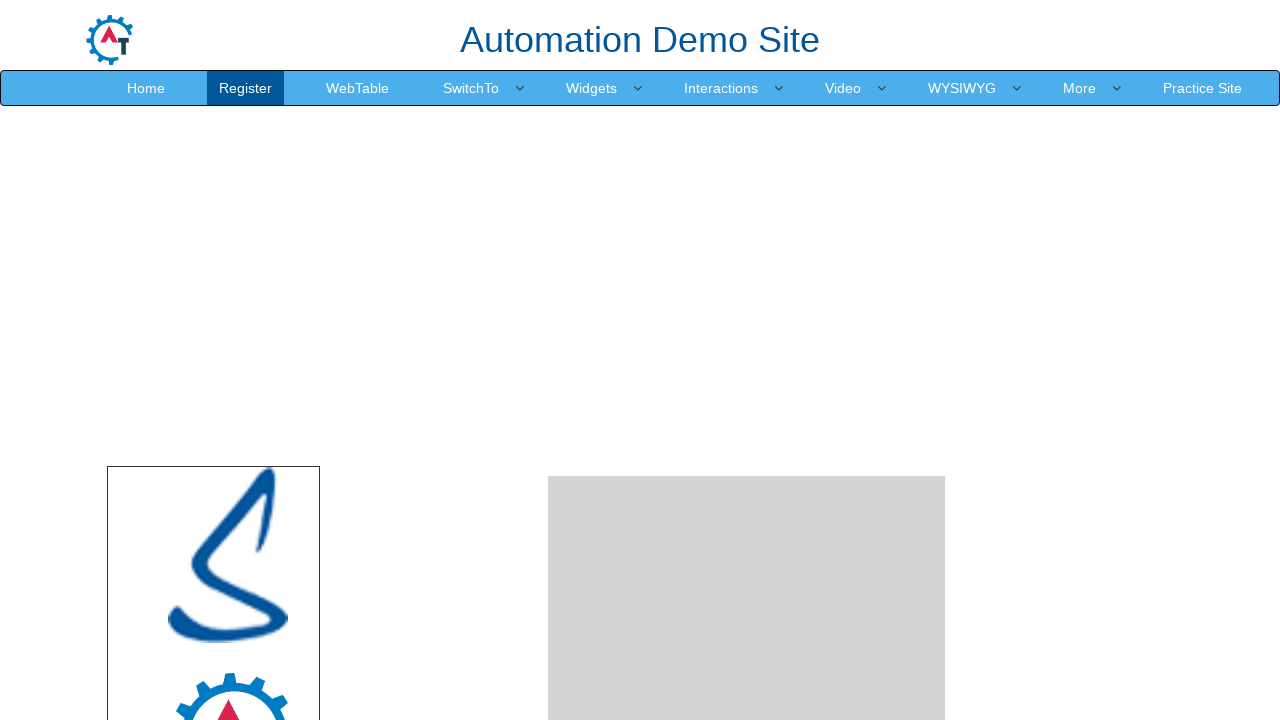

Located source element with id 'mongo'
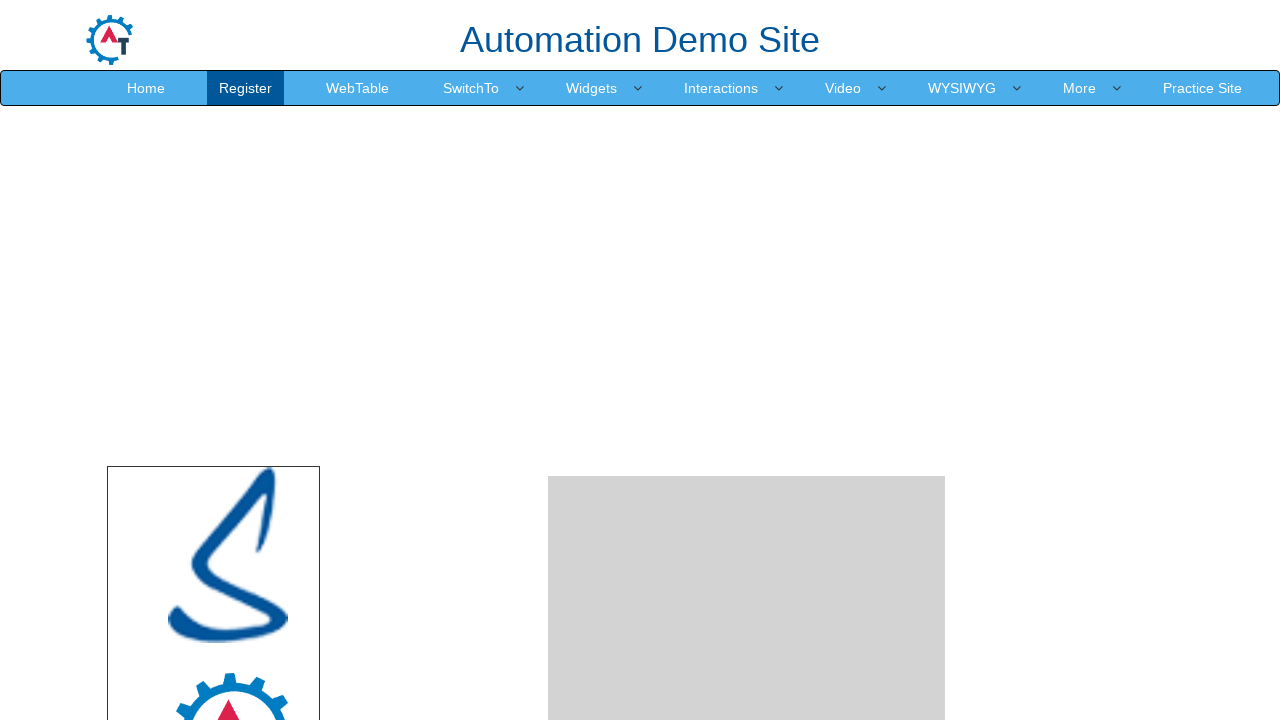

Located destination drop area element
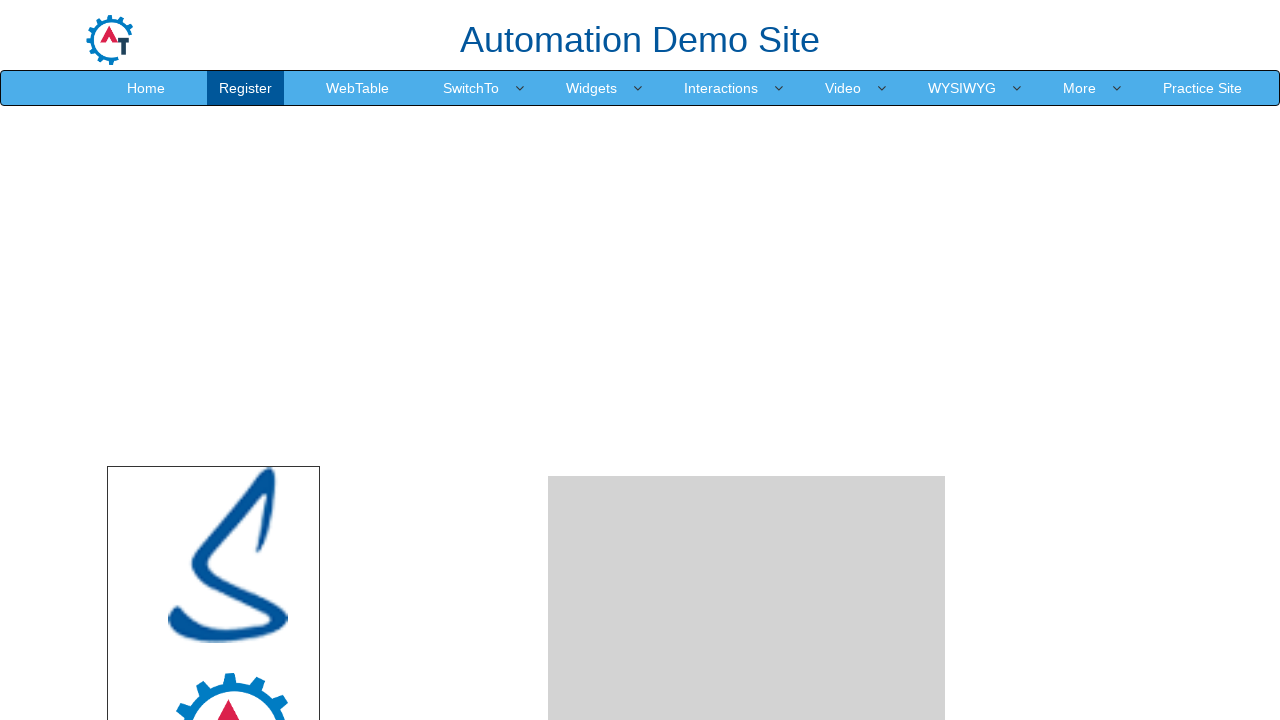

Dragged 'mongo' element to drop area at (747, 481)
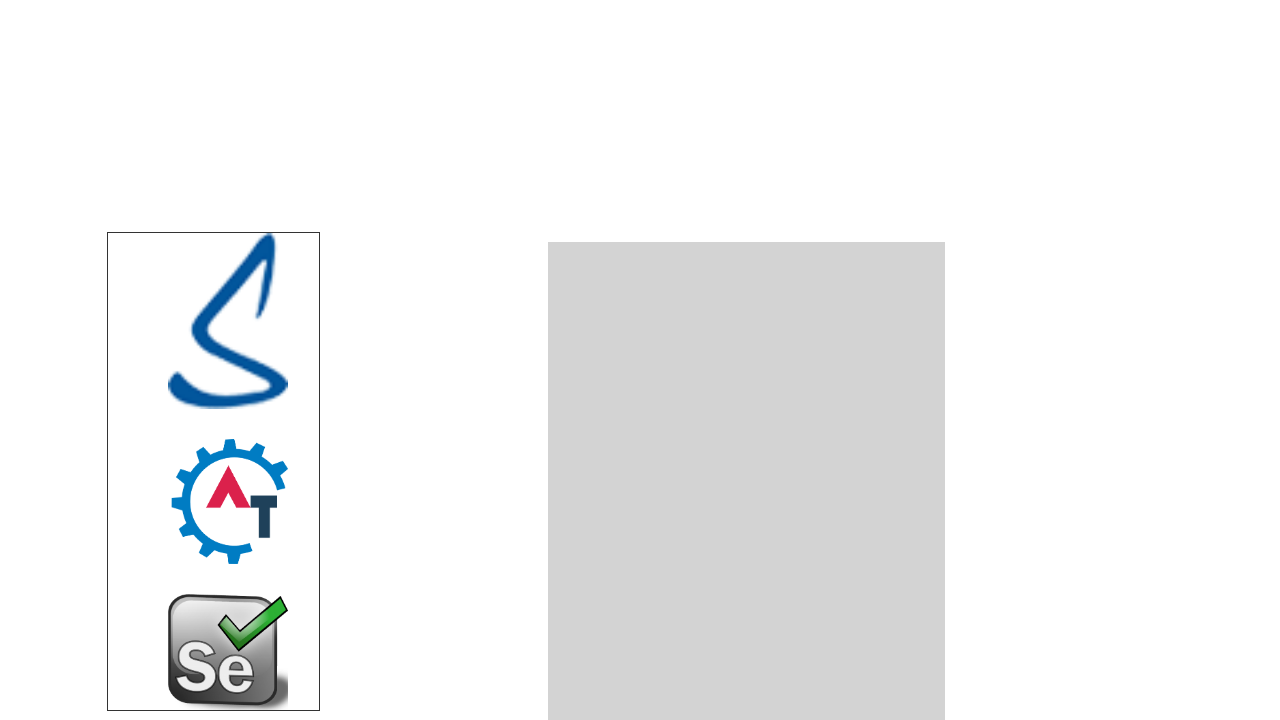

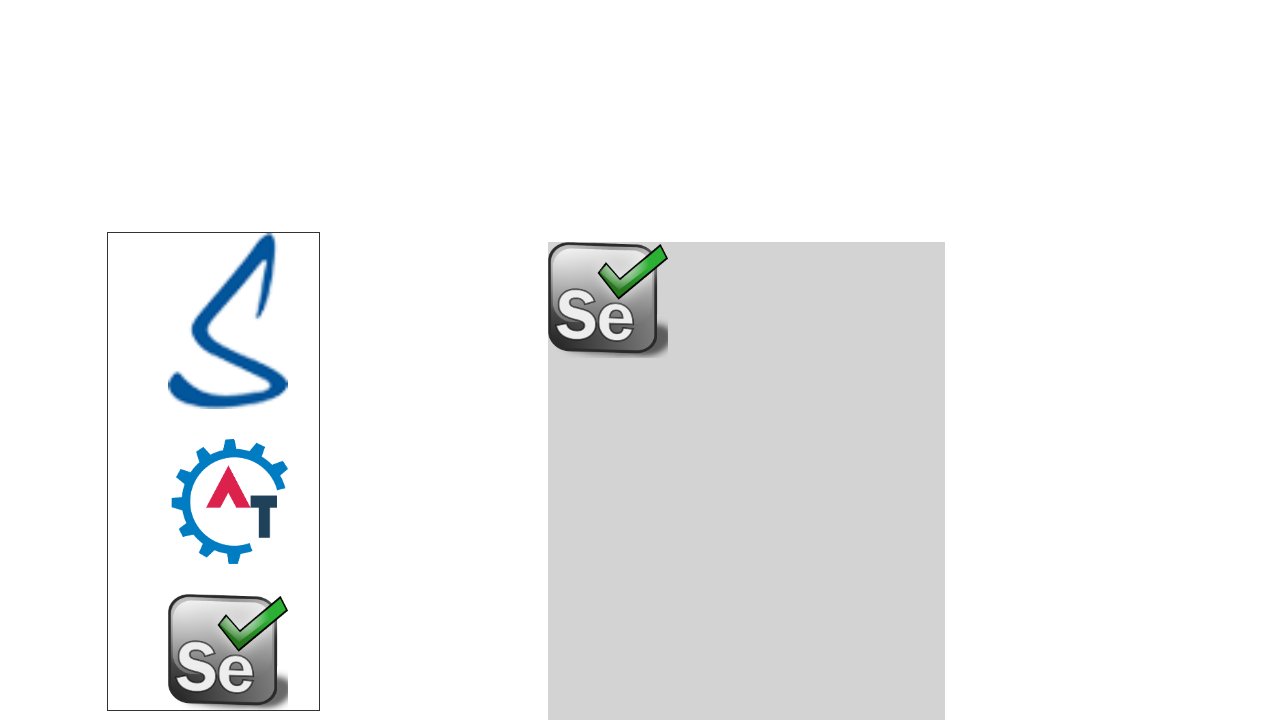